Tests the contact/message sending functionality on a shop demo site by scrolling to a mail icon, clicking it, filling out a contact form with name, email, subject, and message, then submitting and accepting the confirmation alert.

Starting URL: https://shopdemo.fatfreeshop.com/?

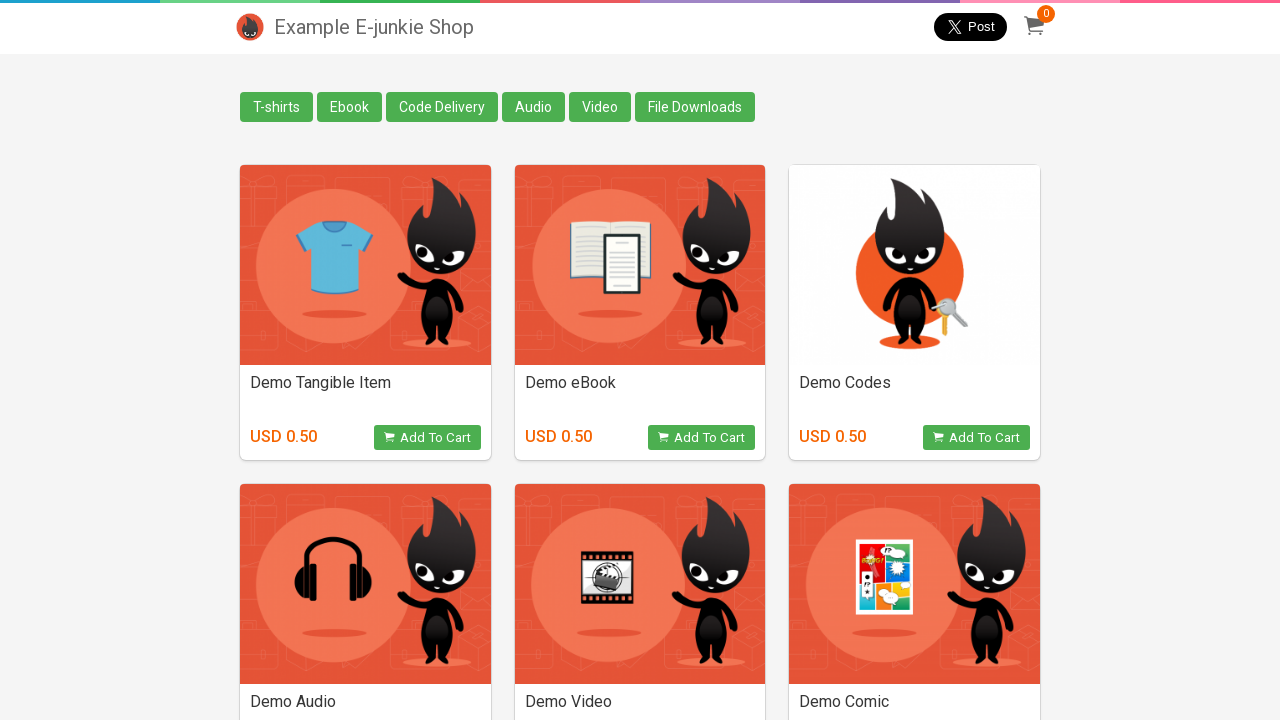

Scrolled down 600px to reveal the mail icon
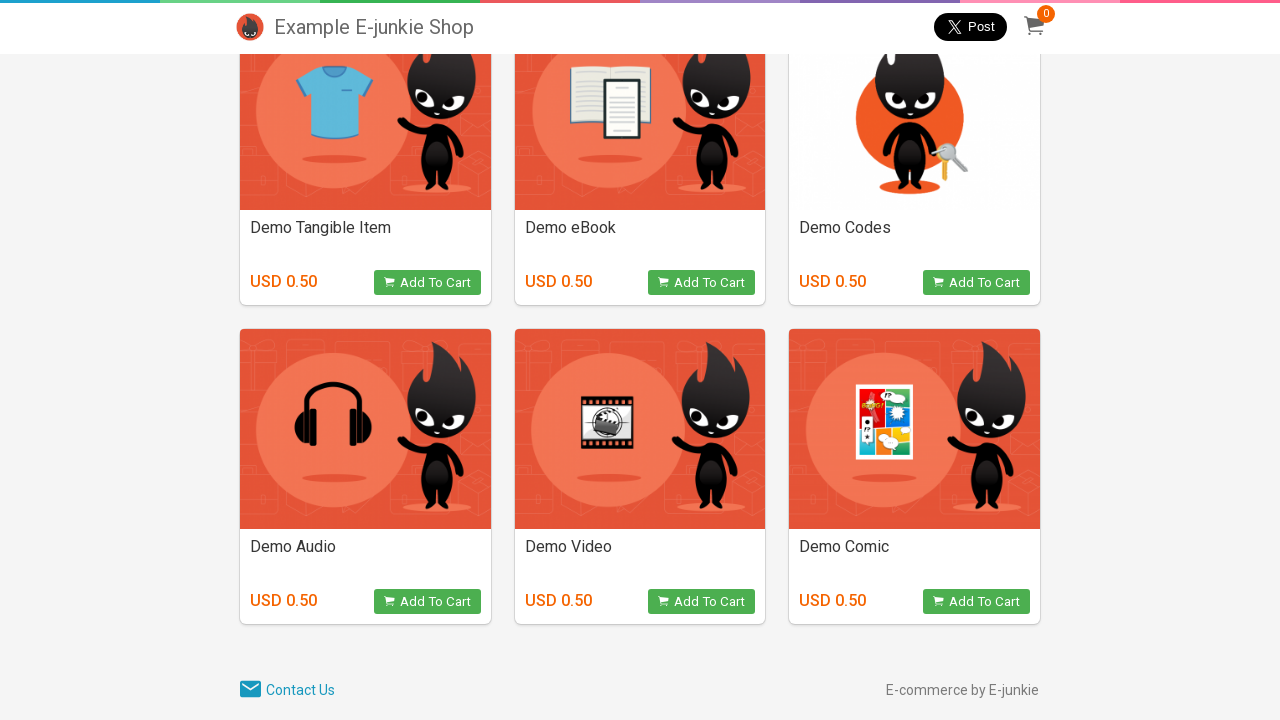

Clicked the mail icon to open contact form at (250, 690) on [class='ion-md-mail']
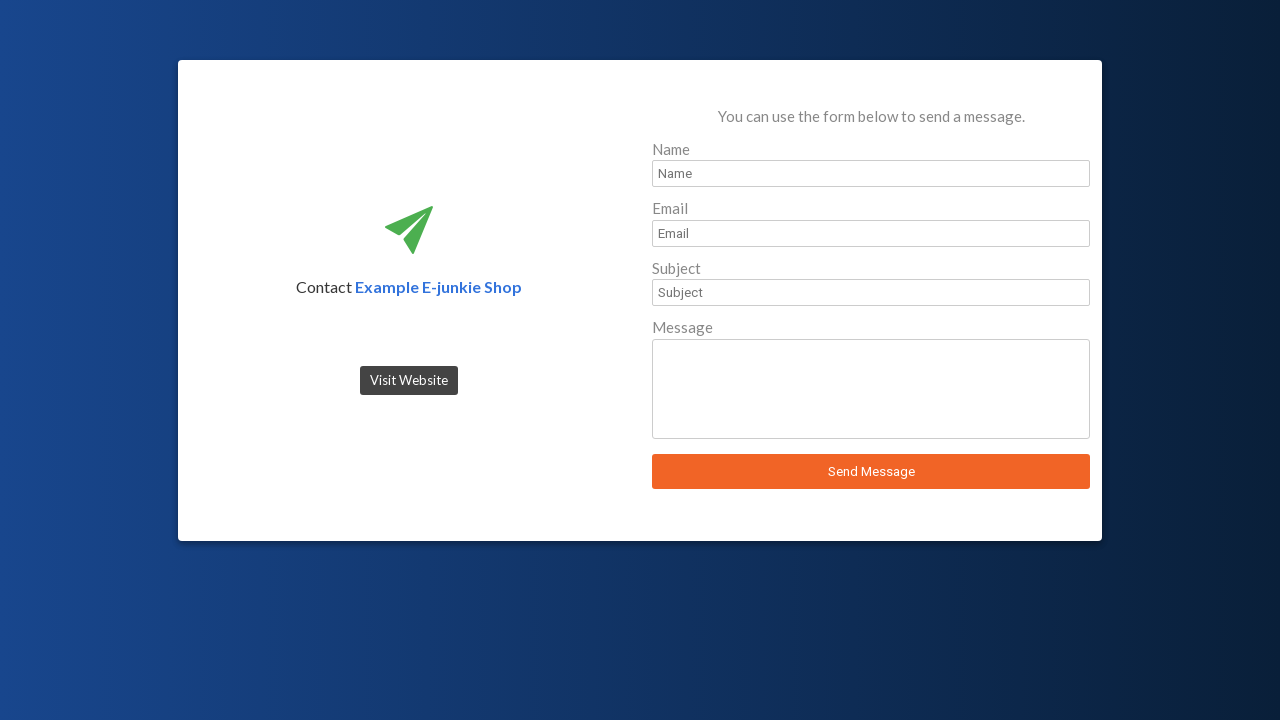

Sender name field became visible
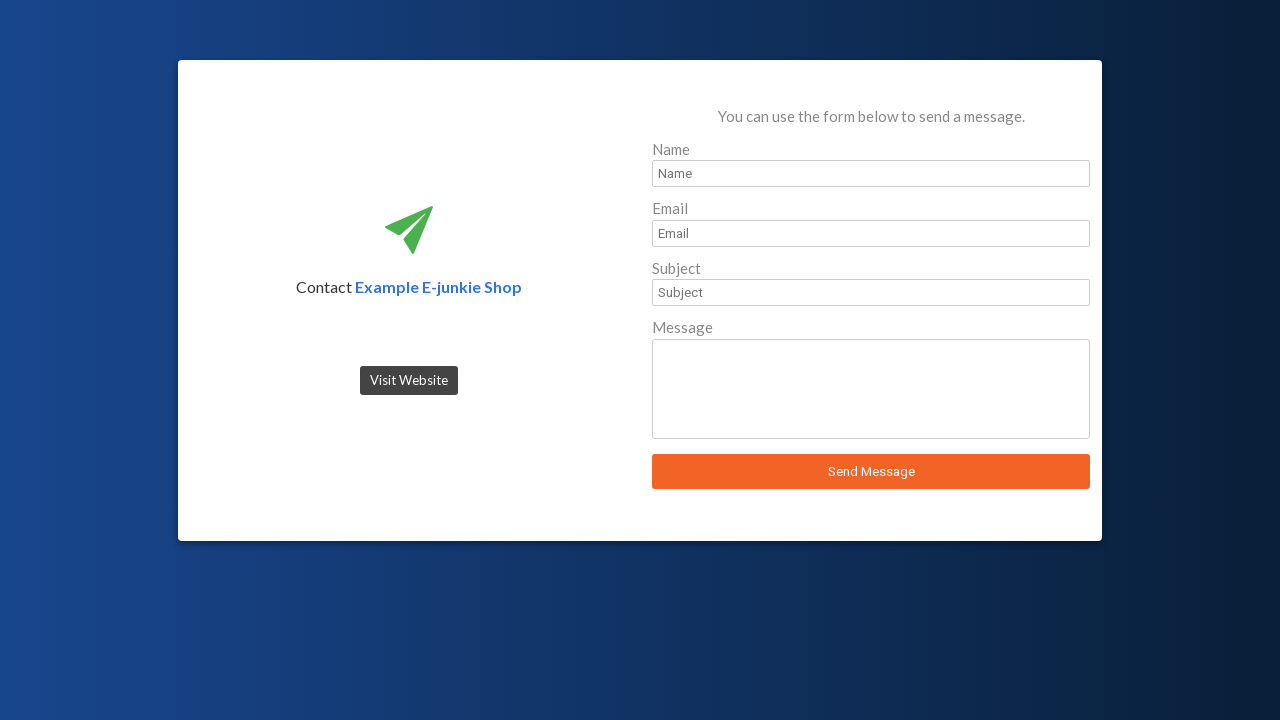

Filled sender name field with 'JohnDoe' on #sender_name
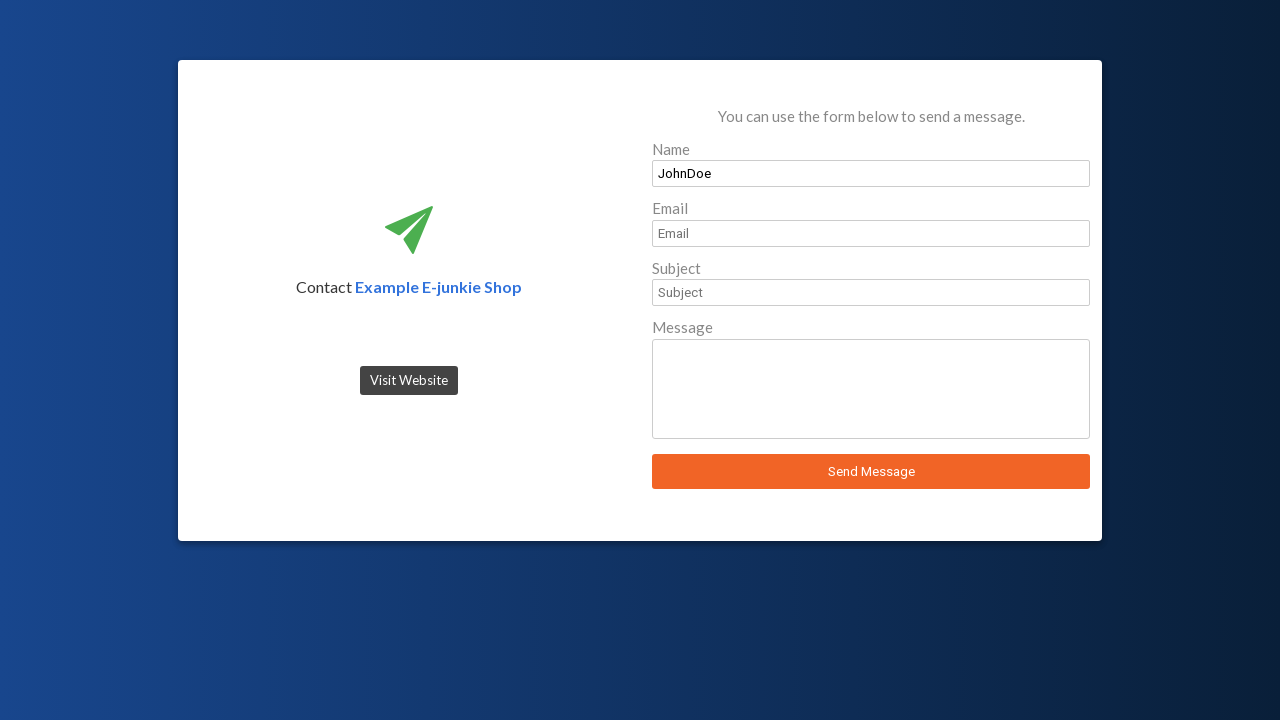

Sender email field became visible
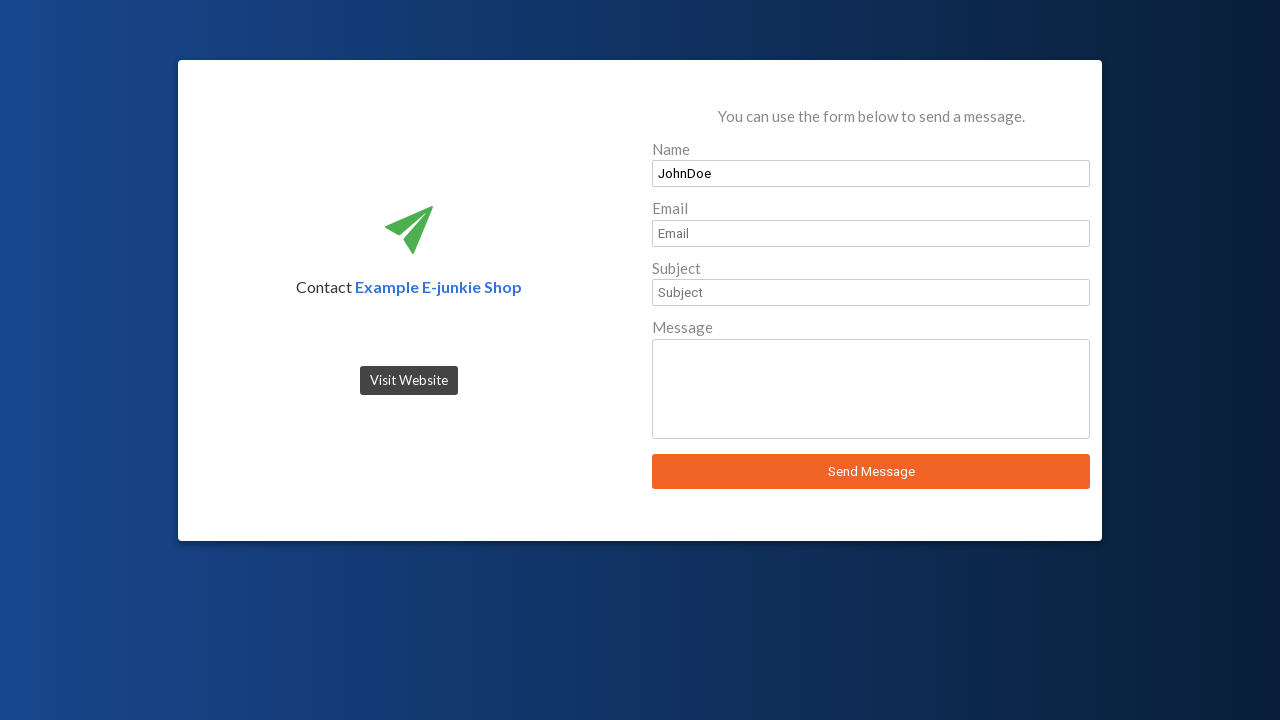

Filled sender email field with 'johndoe87@gmail.com' on #sender_email
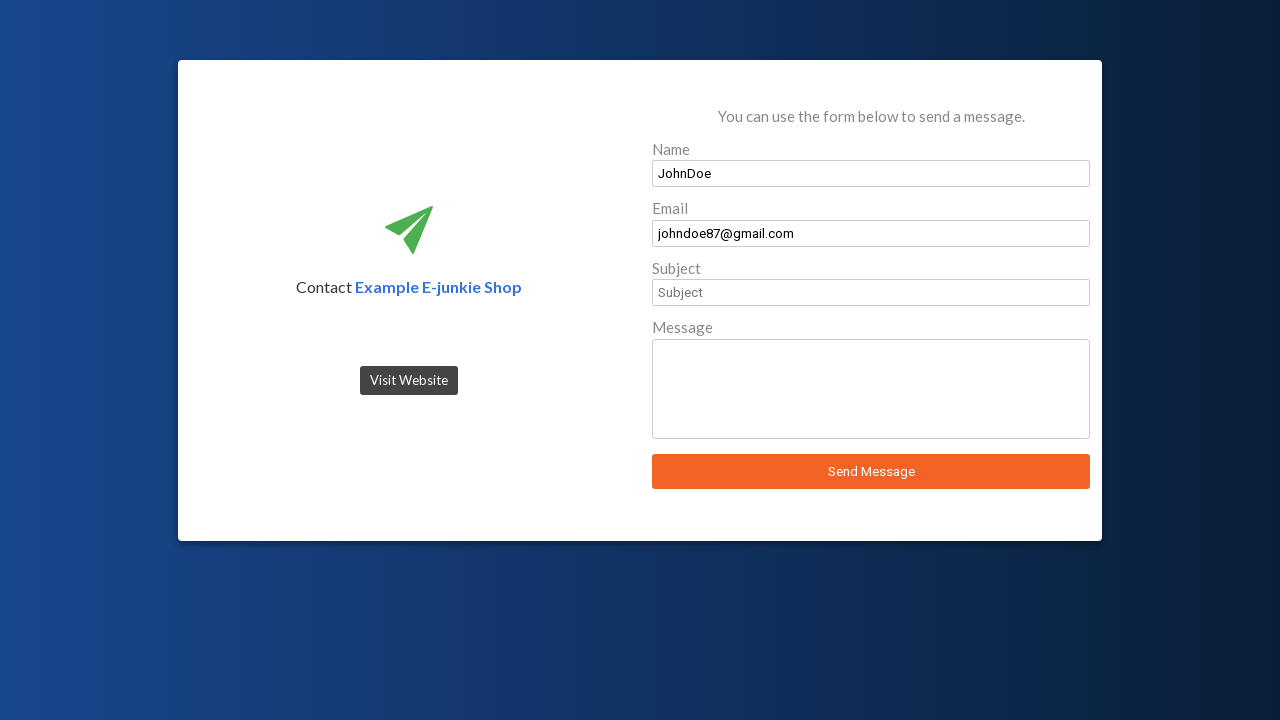

Subject field became visible
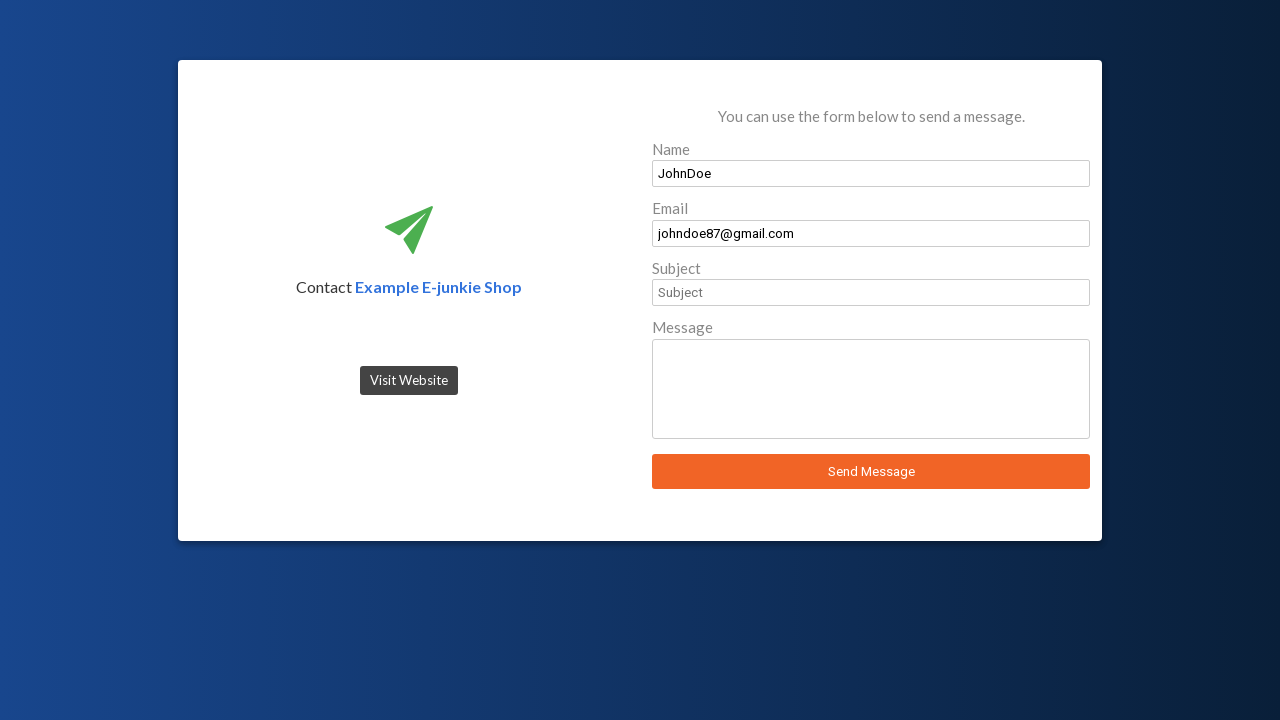

Filled subject field with 'The order does not appear' on #sender_subject
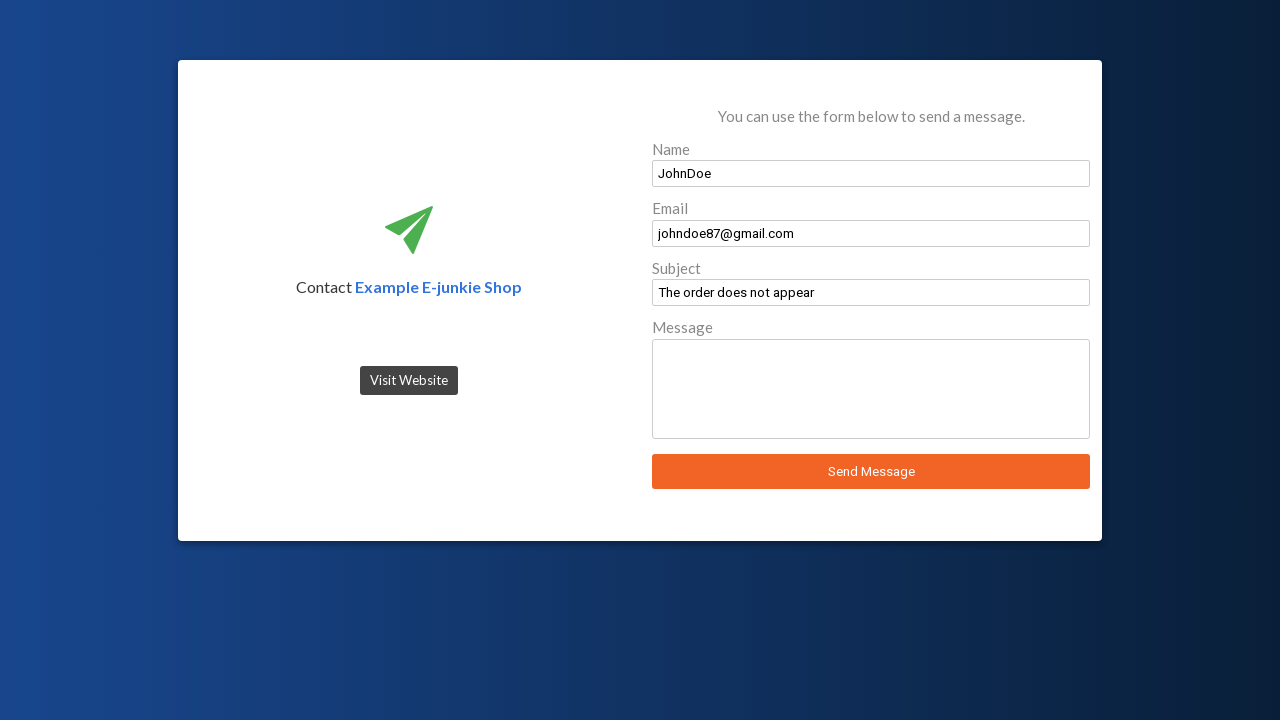

Message field became visible
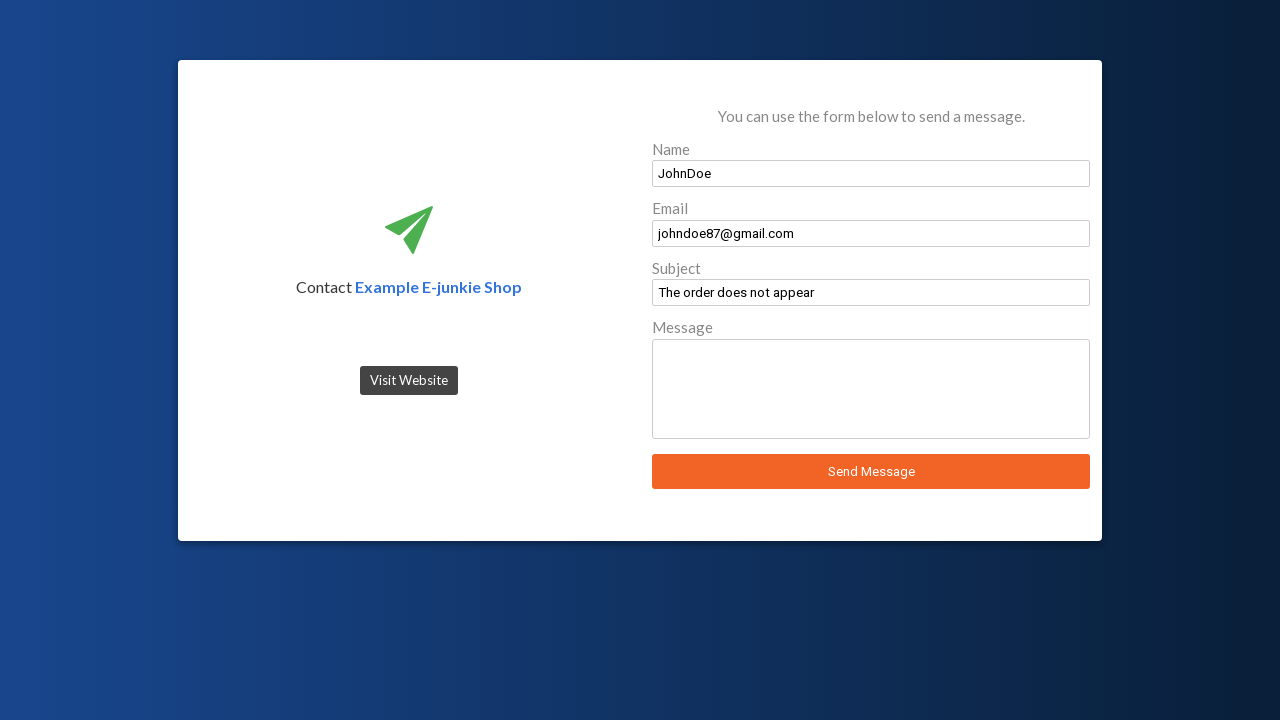

Filled message field with 'My order does not appear in the cart' on #sender_message
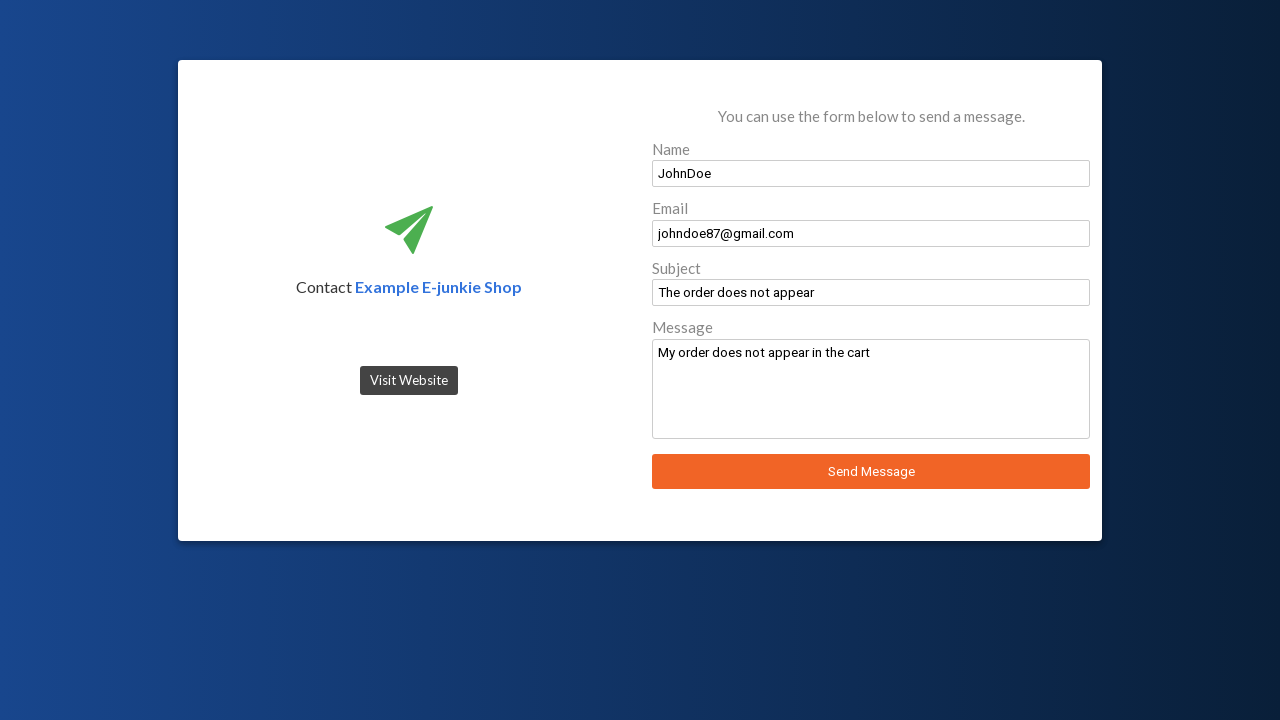

Clicked 'Send Message' button to submit contact form at (871, 472) on xpath=//*[text()='Send Message']
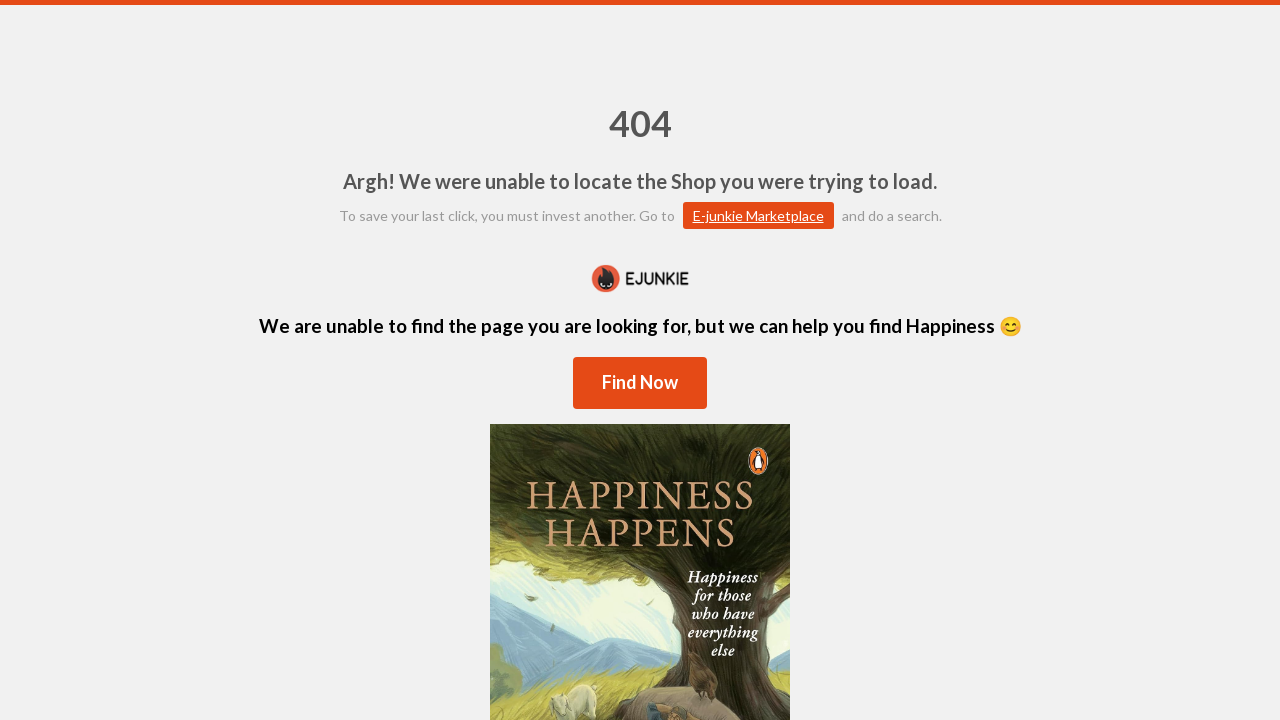

Accepted confirmation alert dialog
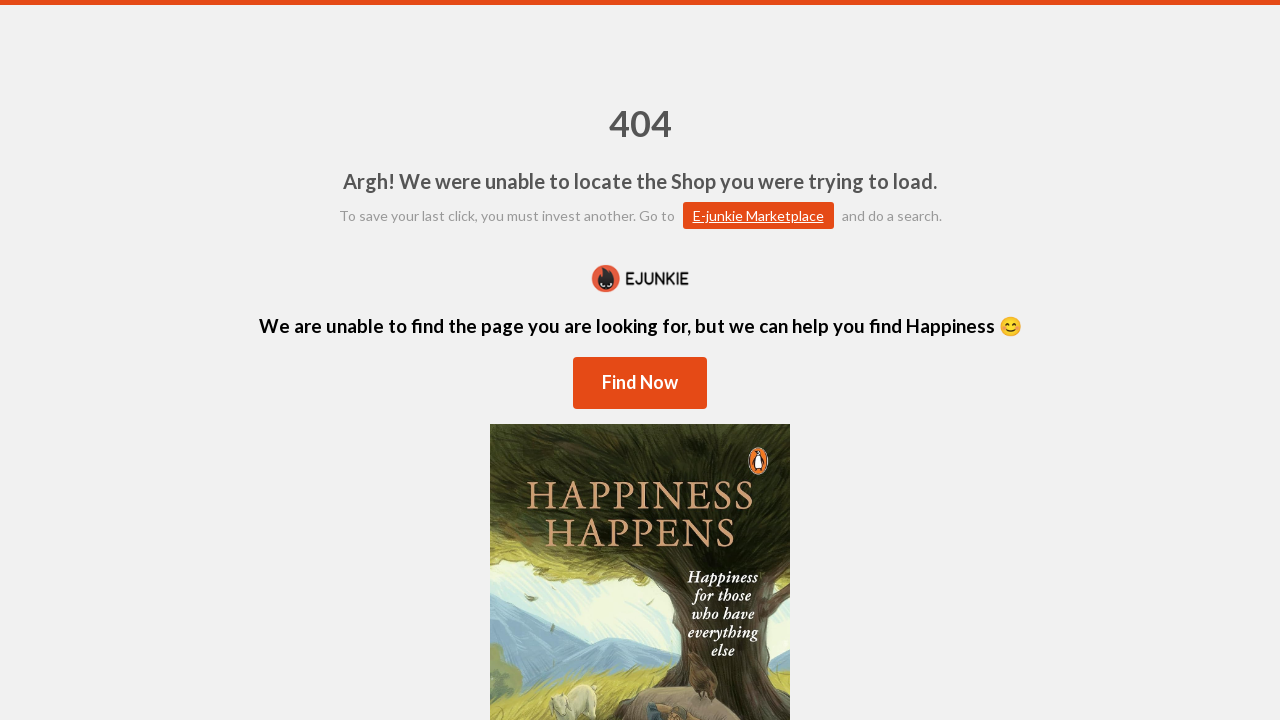

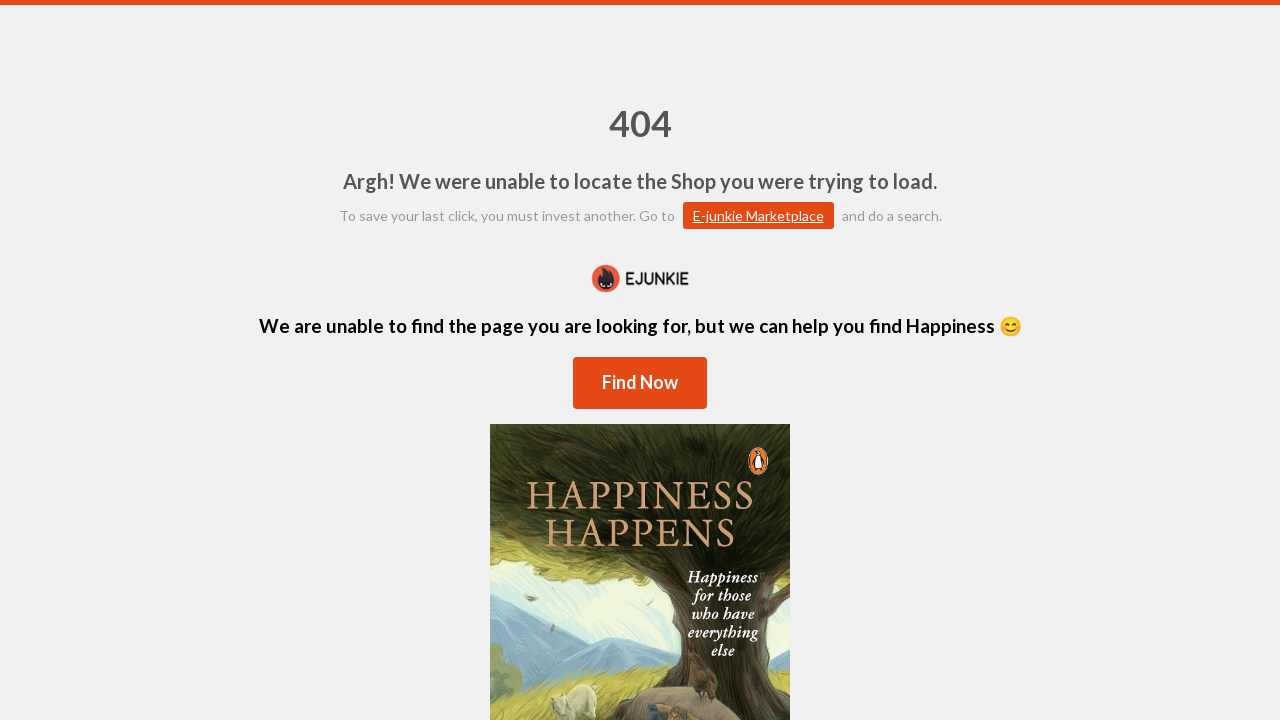